Tests autosuggestive dropdown functionality by typing a partial search term, waiting for suggestions to appear, and selecting a specific option from the dropdown list.

Starting URL: https://rahulshettyacademy.com/dropdownsPractise/

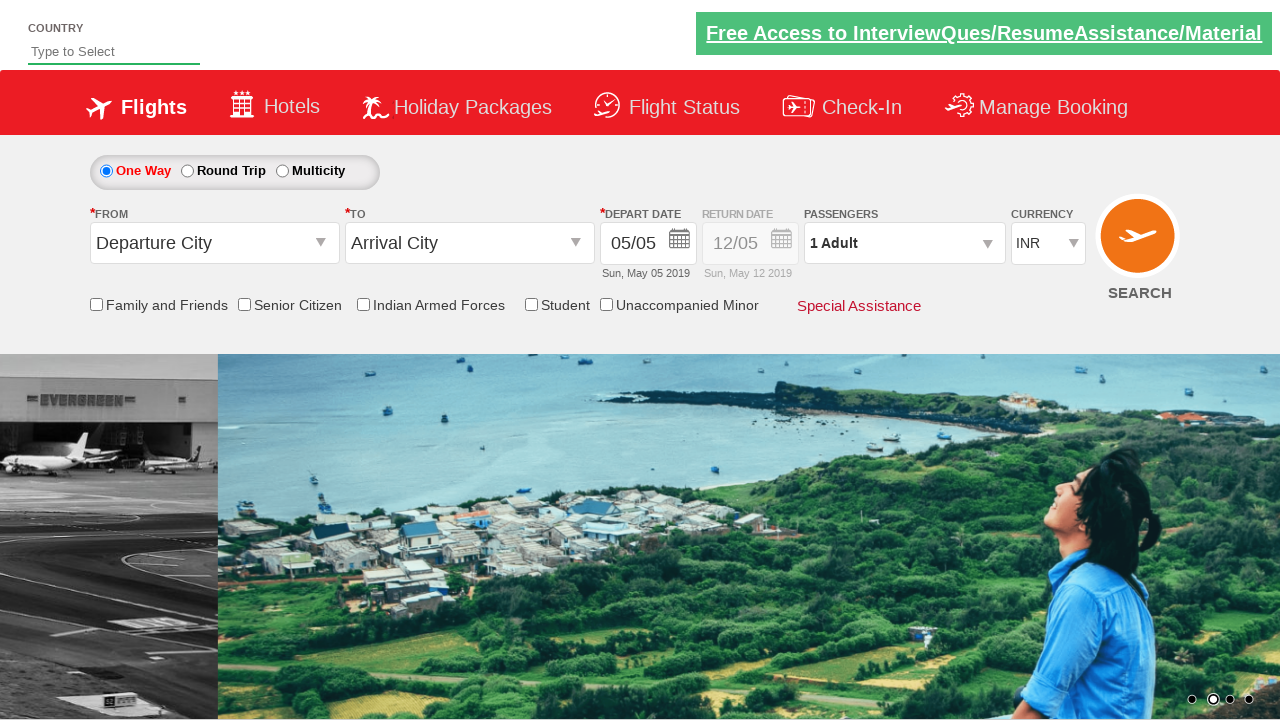

Typed 'IND' into autosuggest field to trigger dropdown on #autosuggest
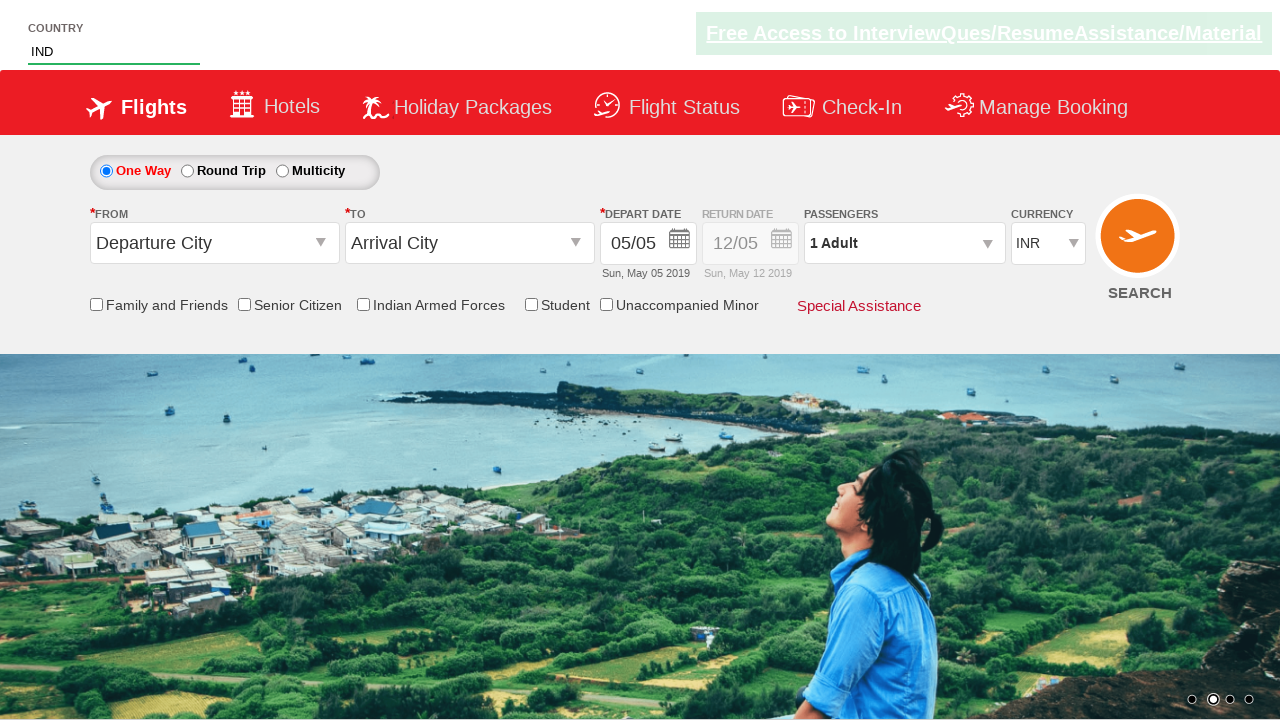

Autosuggest dropdown options appeared
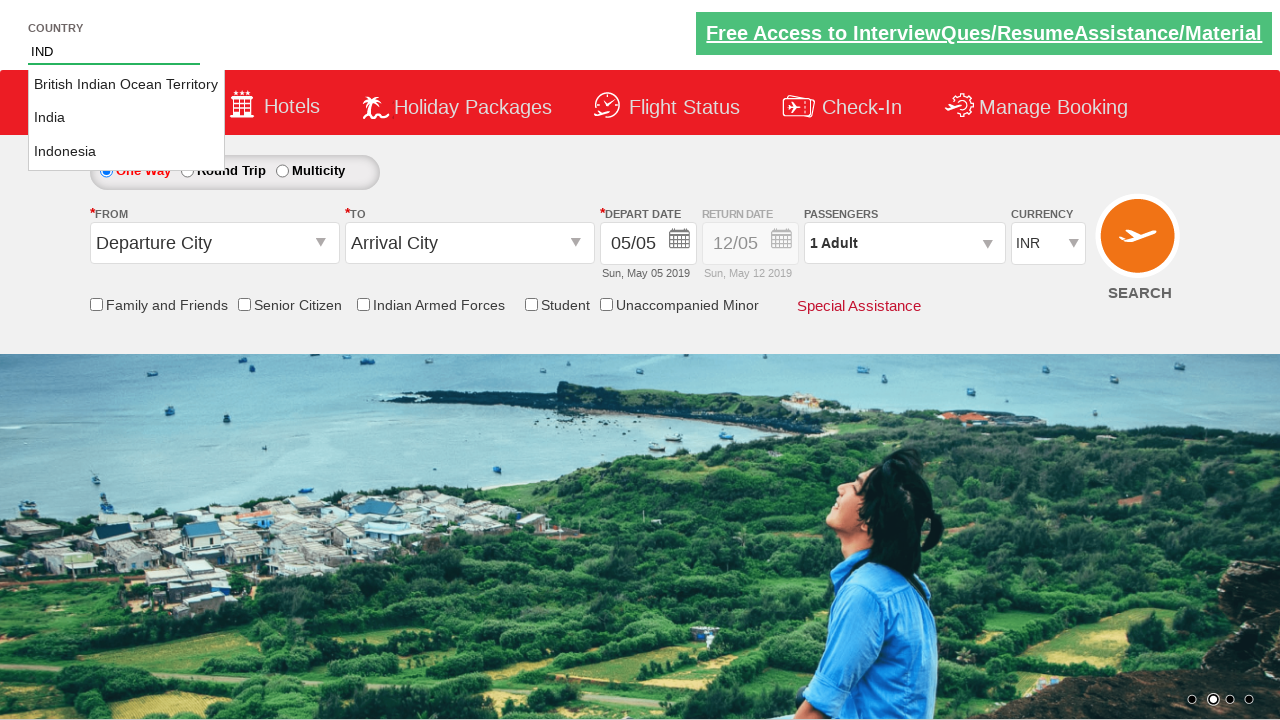

Retrieved all autosuggest dropdown options
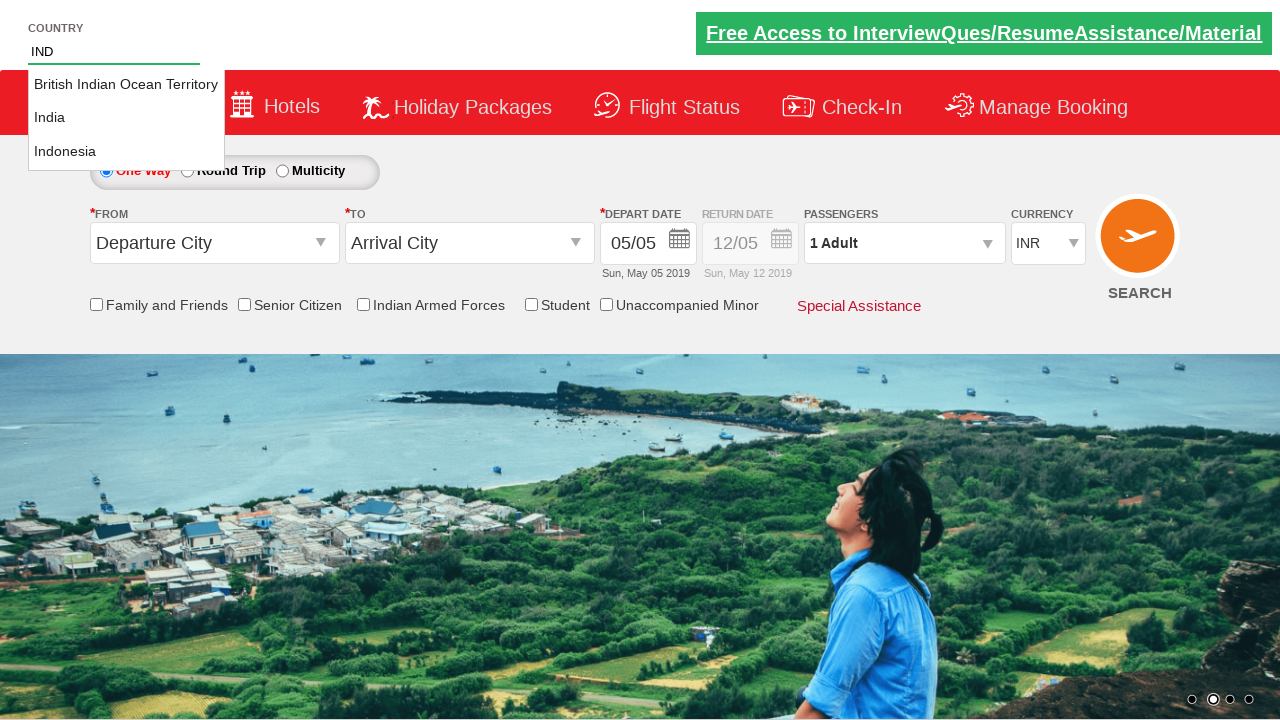

Selected 'India' from autosuggest dropdown at (126, 118) on li.ui-menu-item a >> nth=1
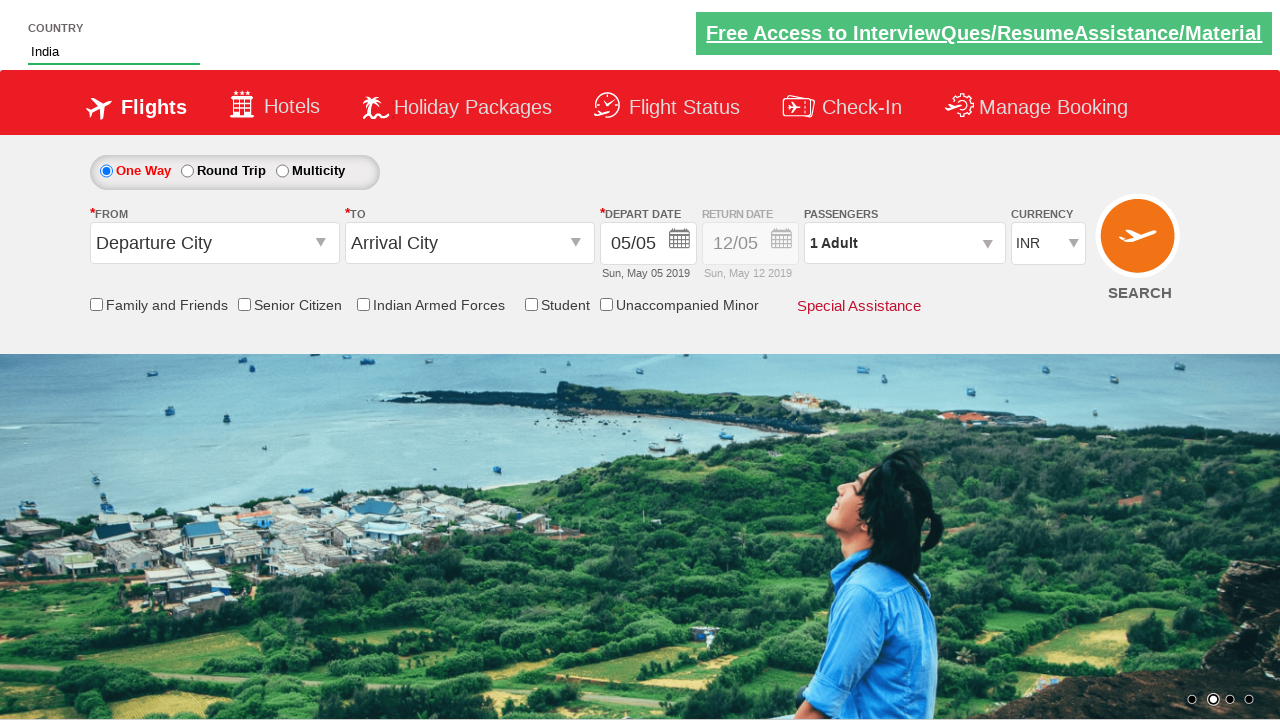

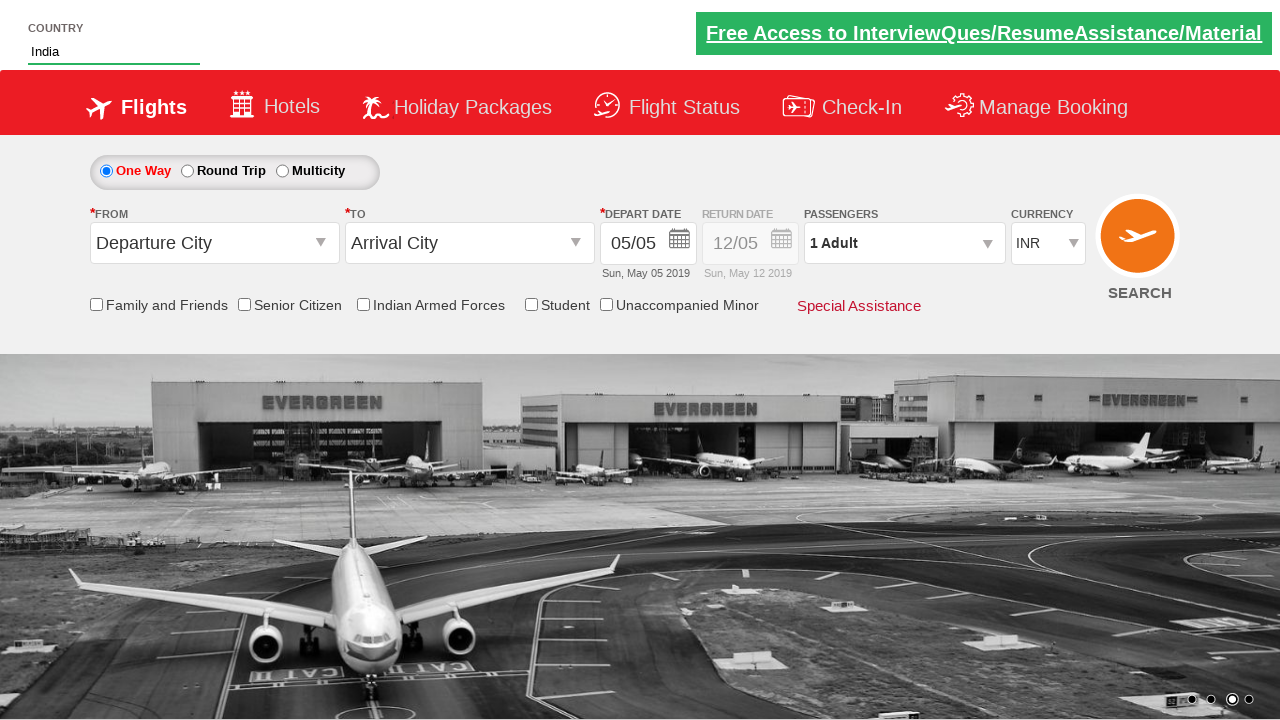